Tests handling of JavaScript alert popup by clicking a button to trigger the alert and accepting it

Starting URL: https://demo.automationtesting.in/Alerts.html

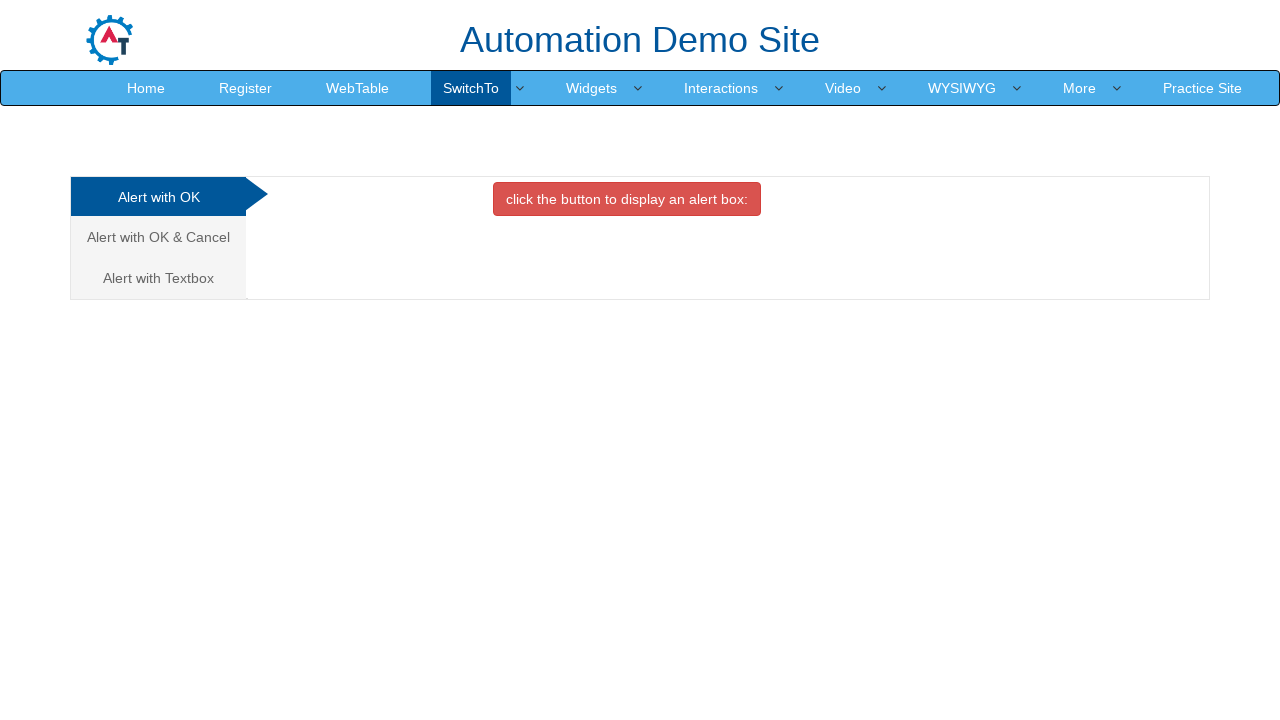

Clicked button to trigger JavaScript alert at (627, 199) on xpath=//*[@id='OKTab']/button
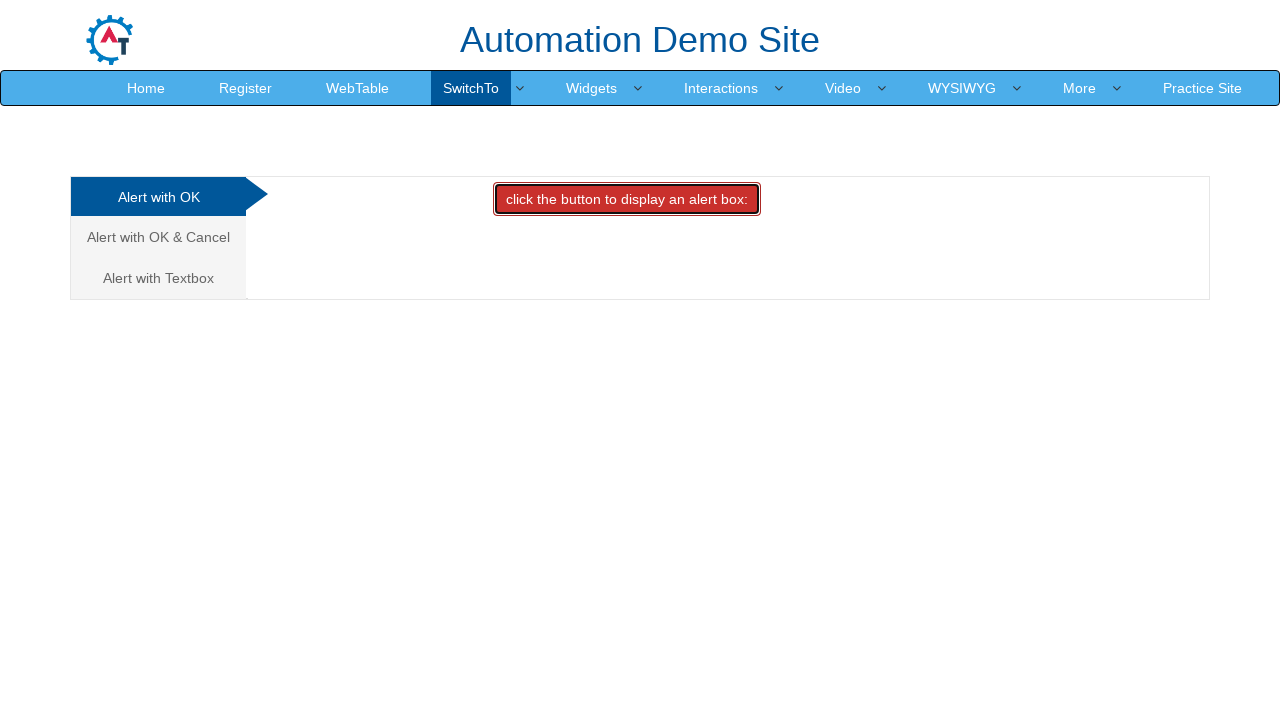

Set up dialog handler to accept alerts
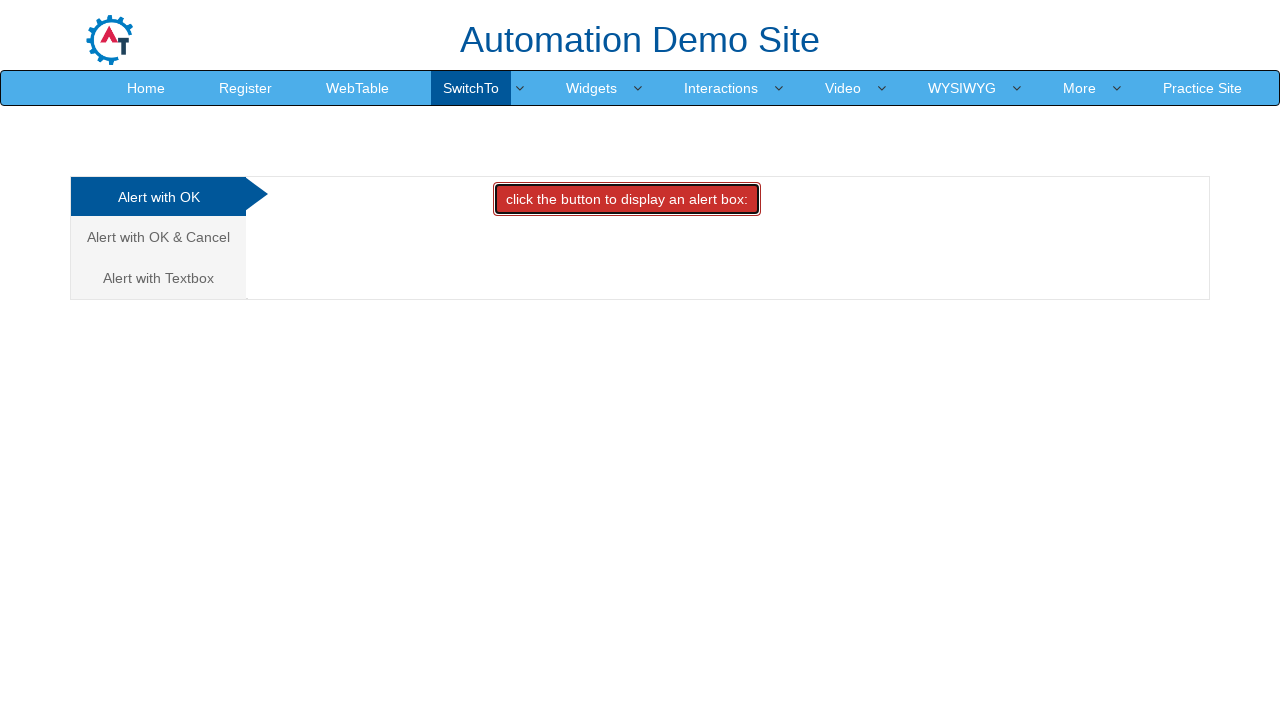

Clicked button again to trigger alert with handler active at (627, 199) on xpath=//*[@id='OKTab']/button
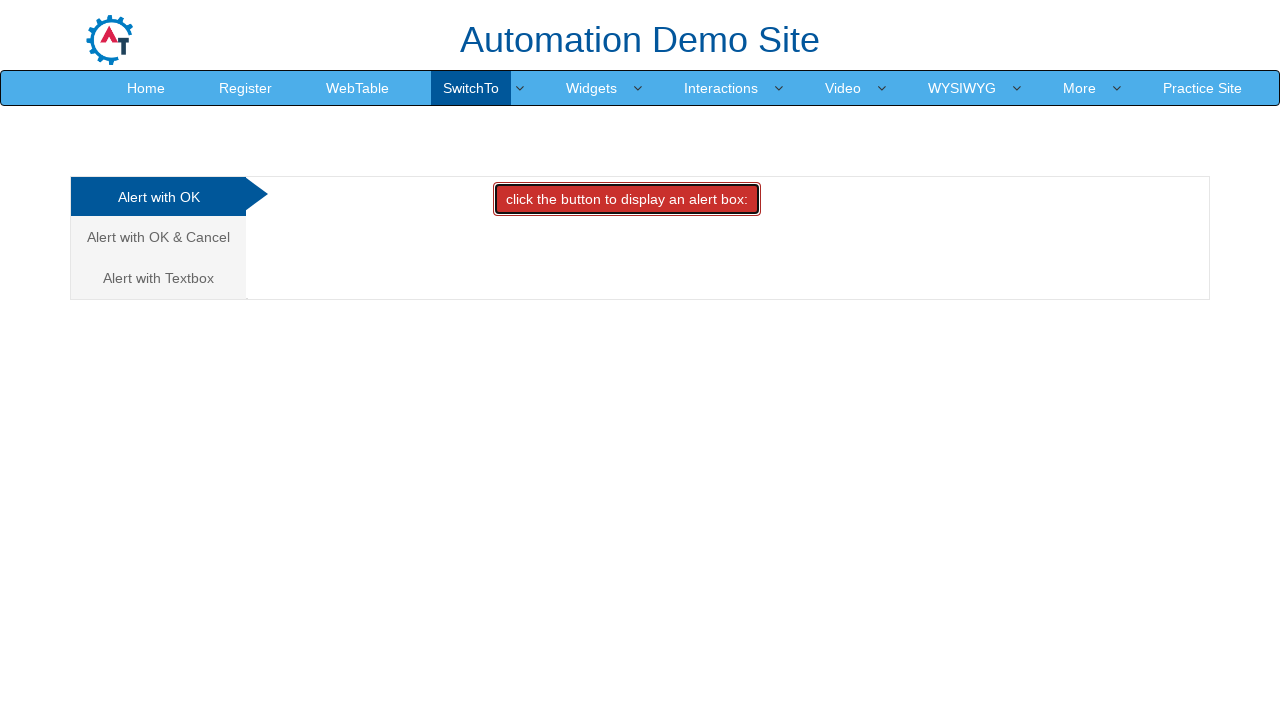

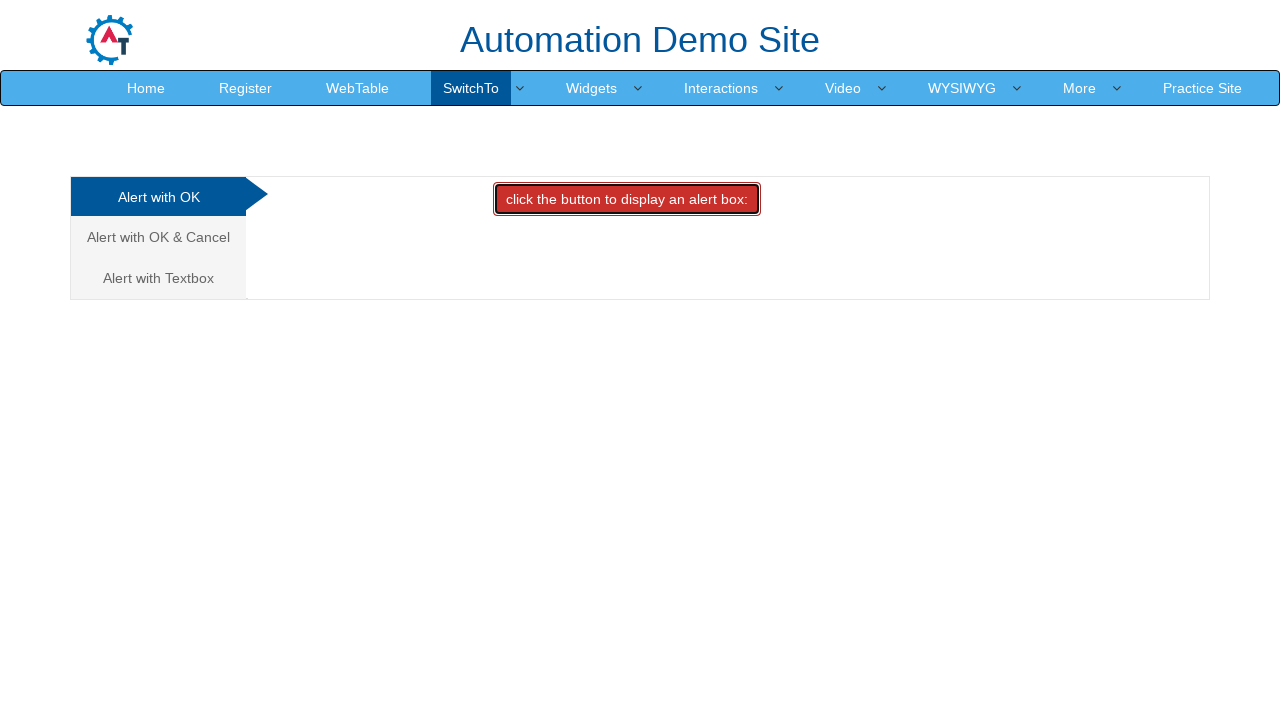